Navigates to JPL Space image gallery and clicks the full image button to view the featured Mars image

Starting URL: https://data-class-jpl-space.s3.amazonaws.com/JPL_Space/index.html

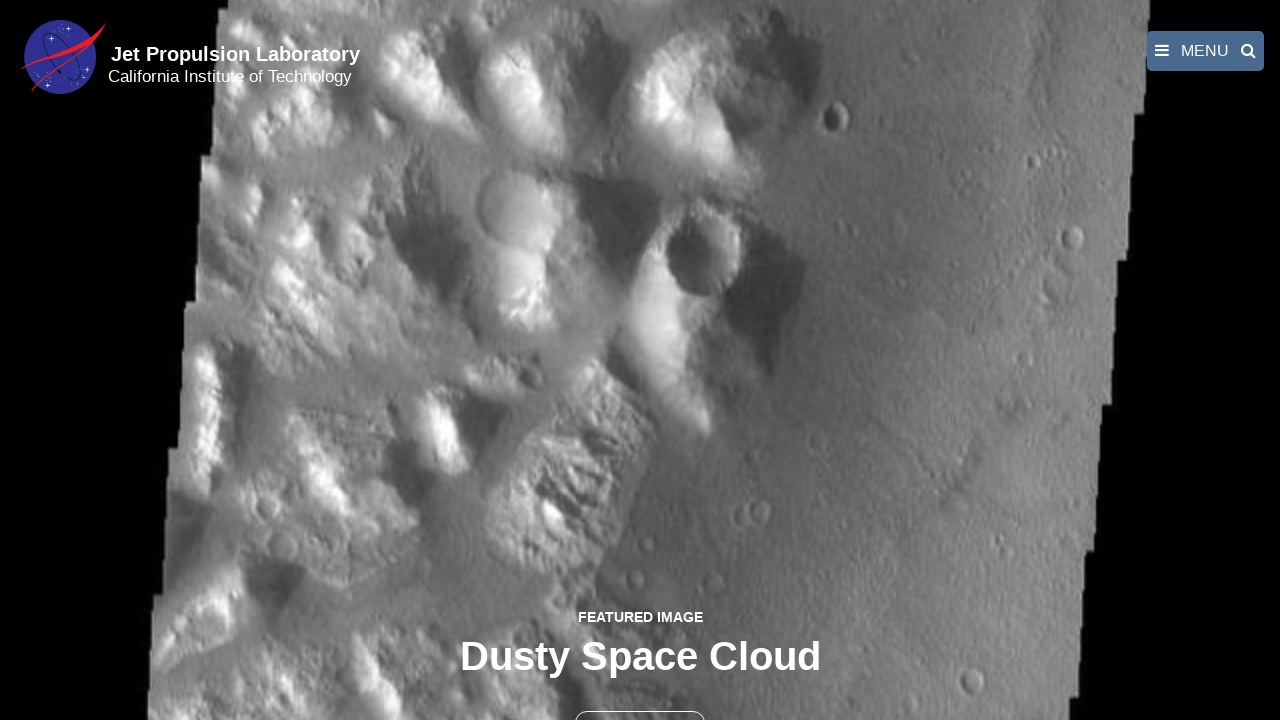

Navigated to JPL Space image gallery
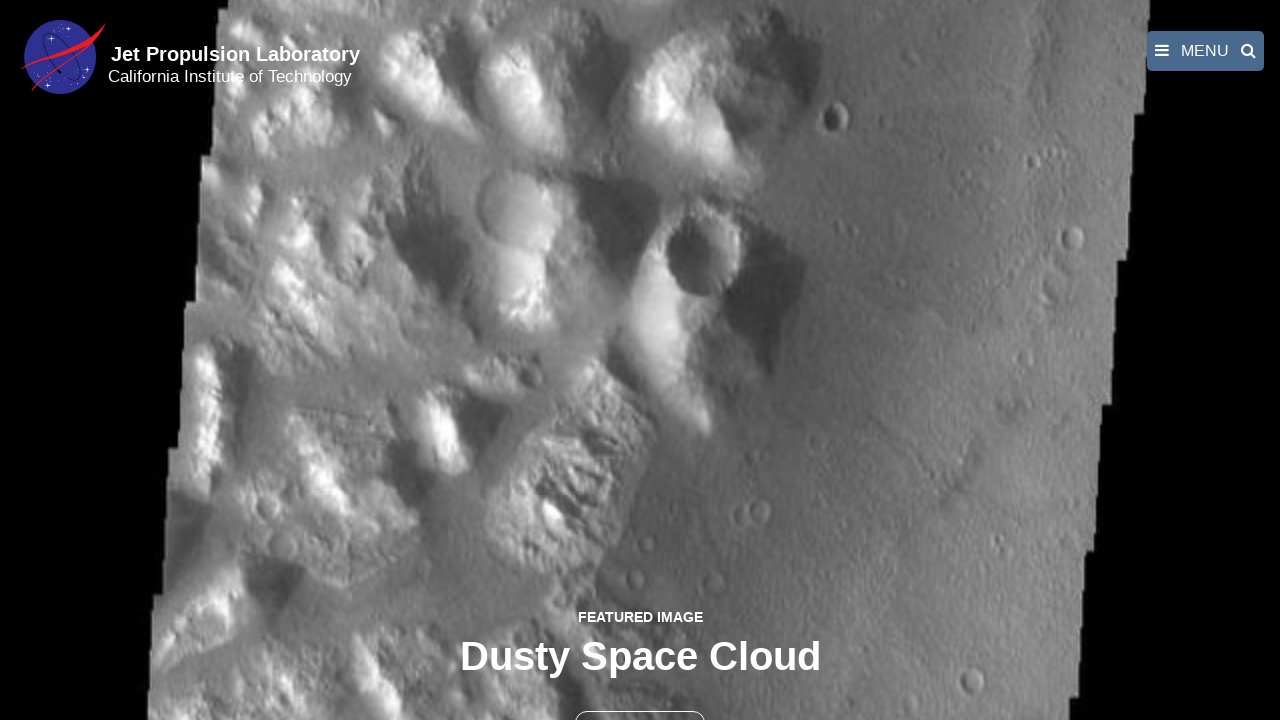

Clicked the full image button to view featured Mars image at (640, 699) on button >> nth=1
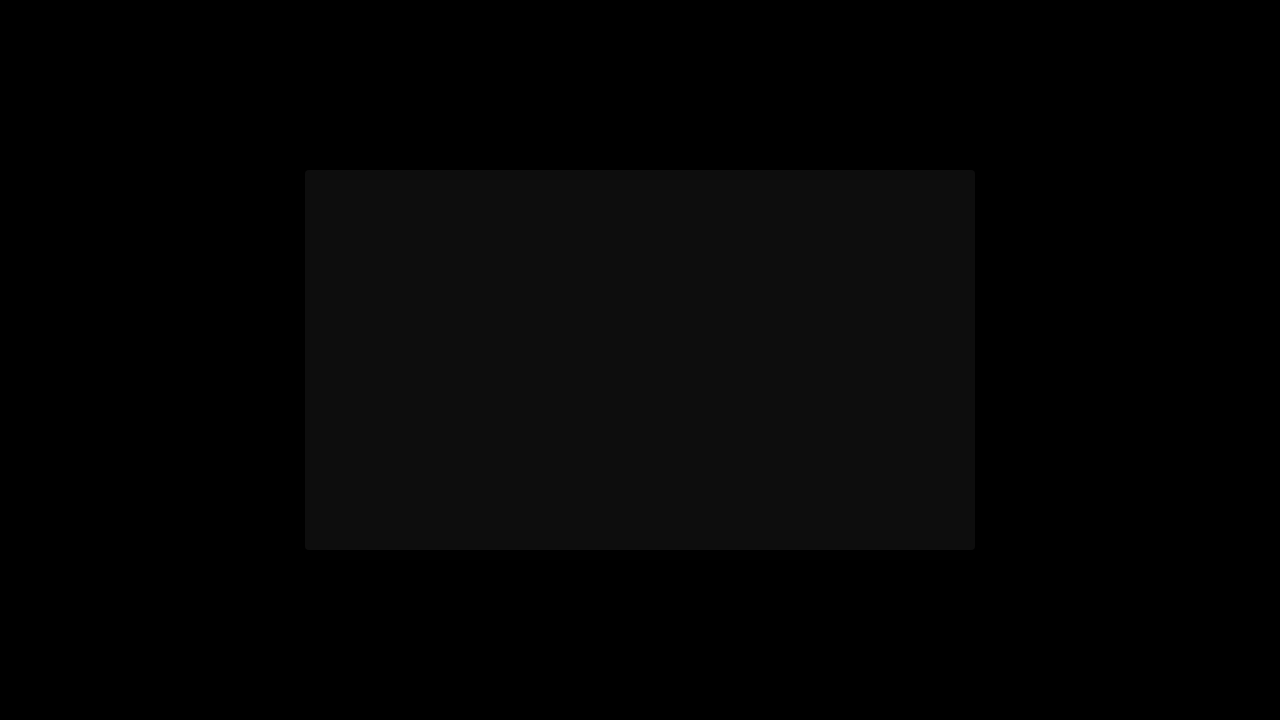

Featured Mars image loaded and displayed
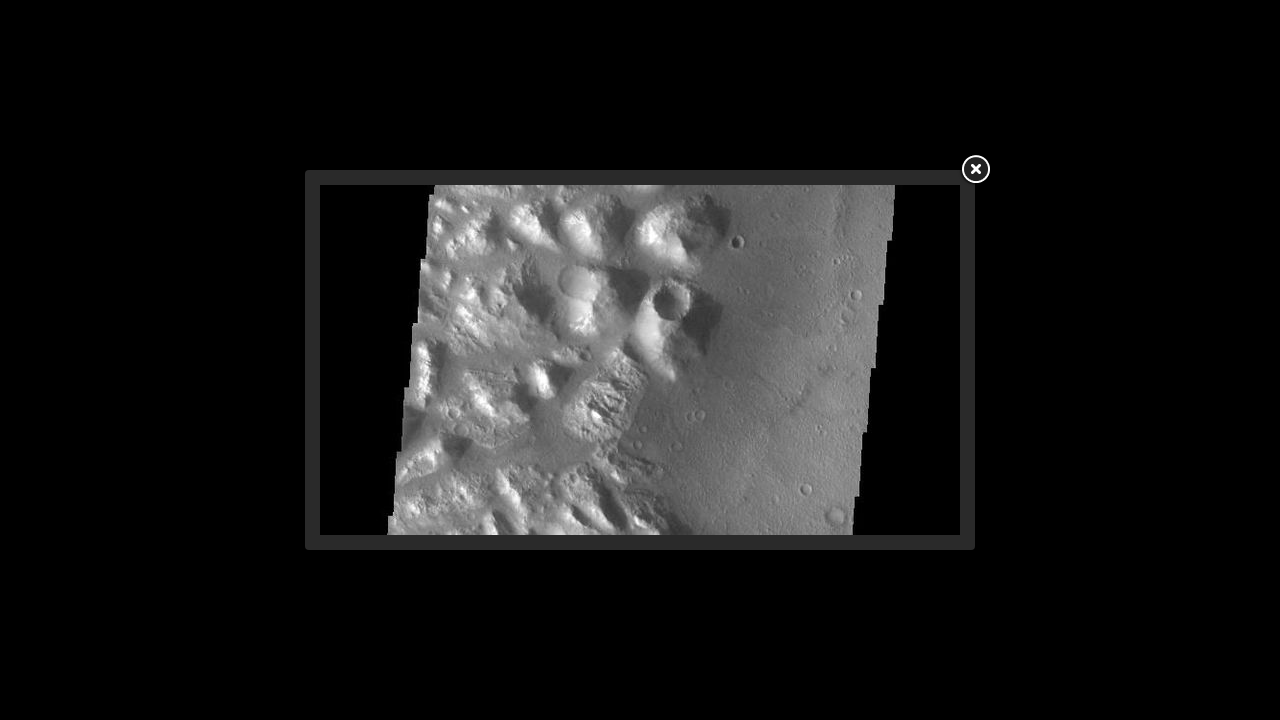

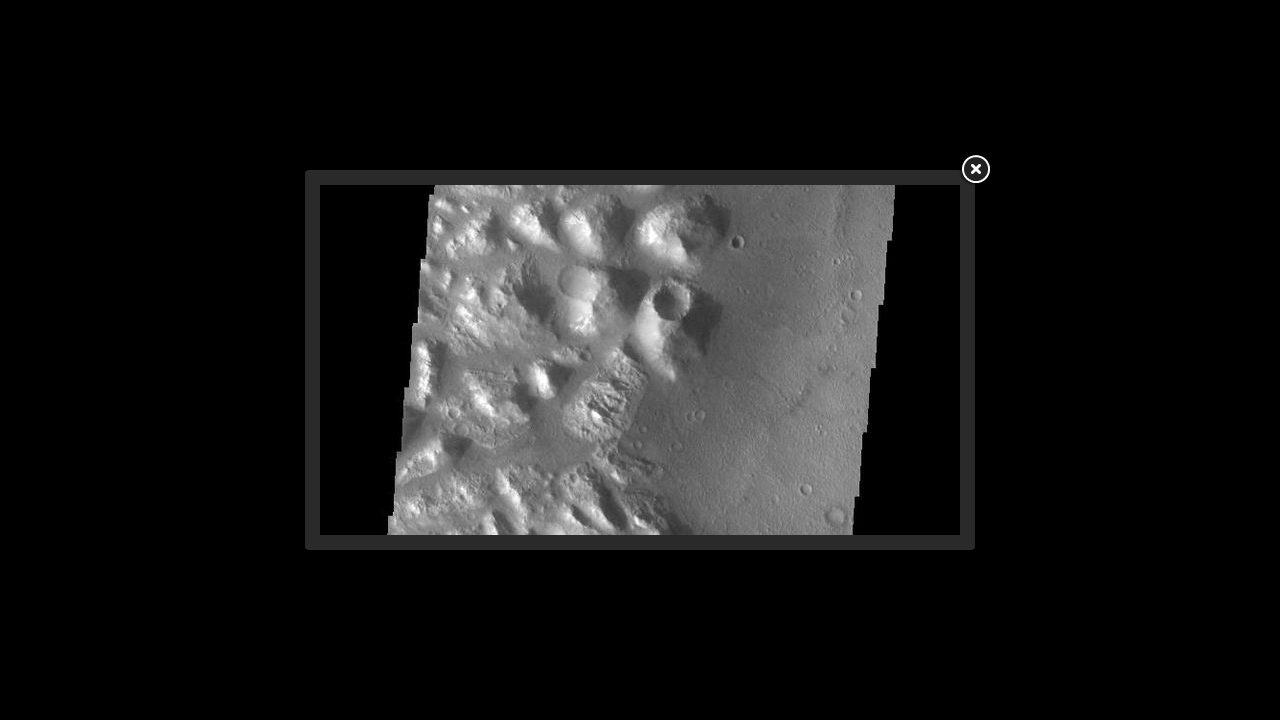